Tests static dropdown functionality by selecting a currency option (AED) from a dropdown menu using the Select class

Starting URL: https://rahulshettyacademy.com/dropdownsPractise/

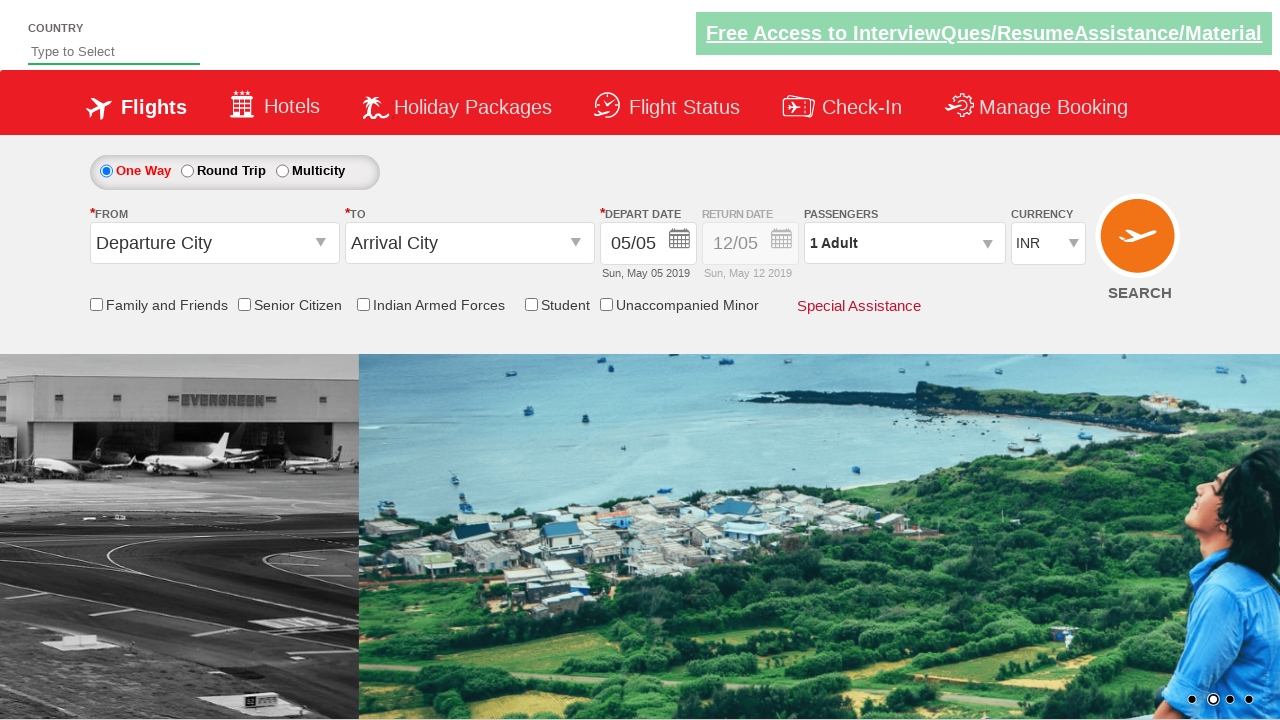

Currency dropdown element loaded and is available
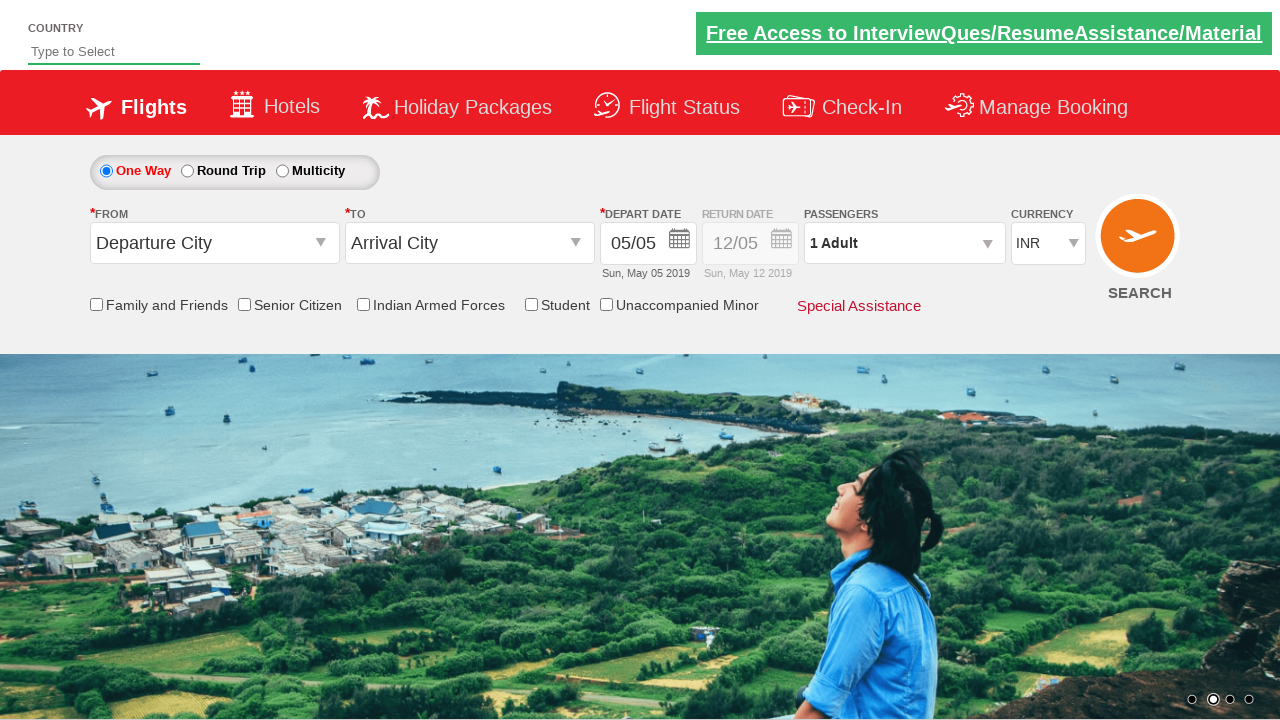

Selected AED currency option from dropdown menu on #ctl00_mainContent_DropDownListCurrency
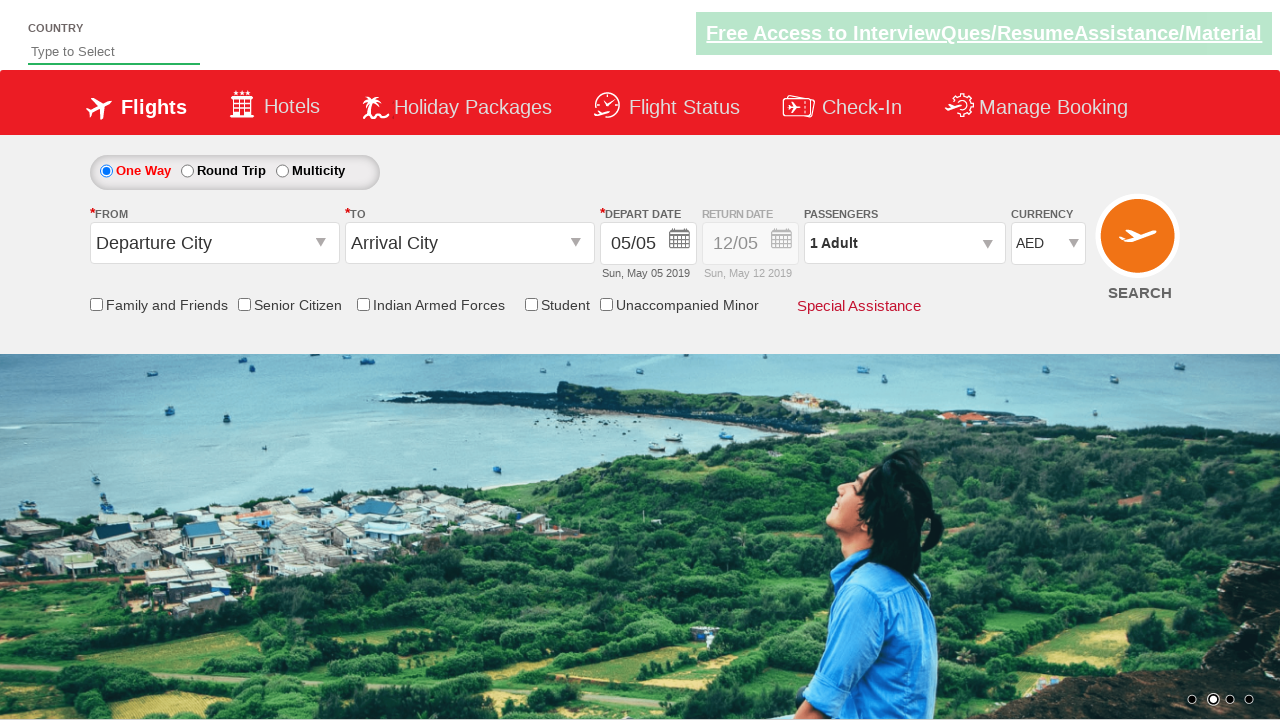

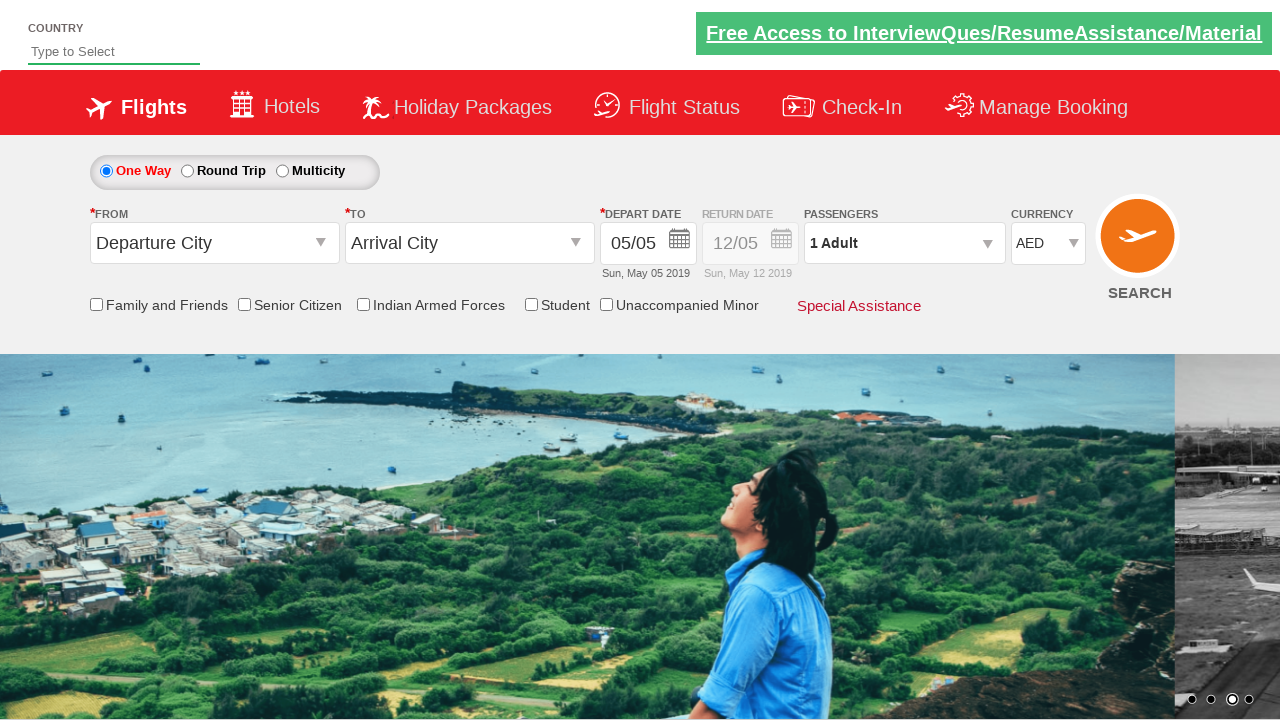